Tests the Add/Remove Elements functionality by navigating to the page, clicking the "Add Element" button multiple times, and verifying that the correct number of delete buttons are created.

Starting URL: https://the-internet.herokuapp.com

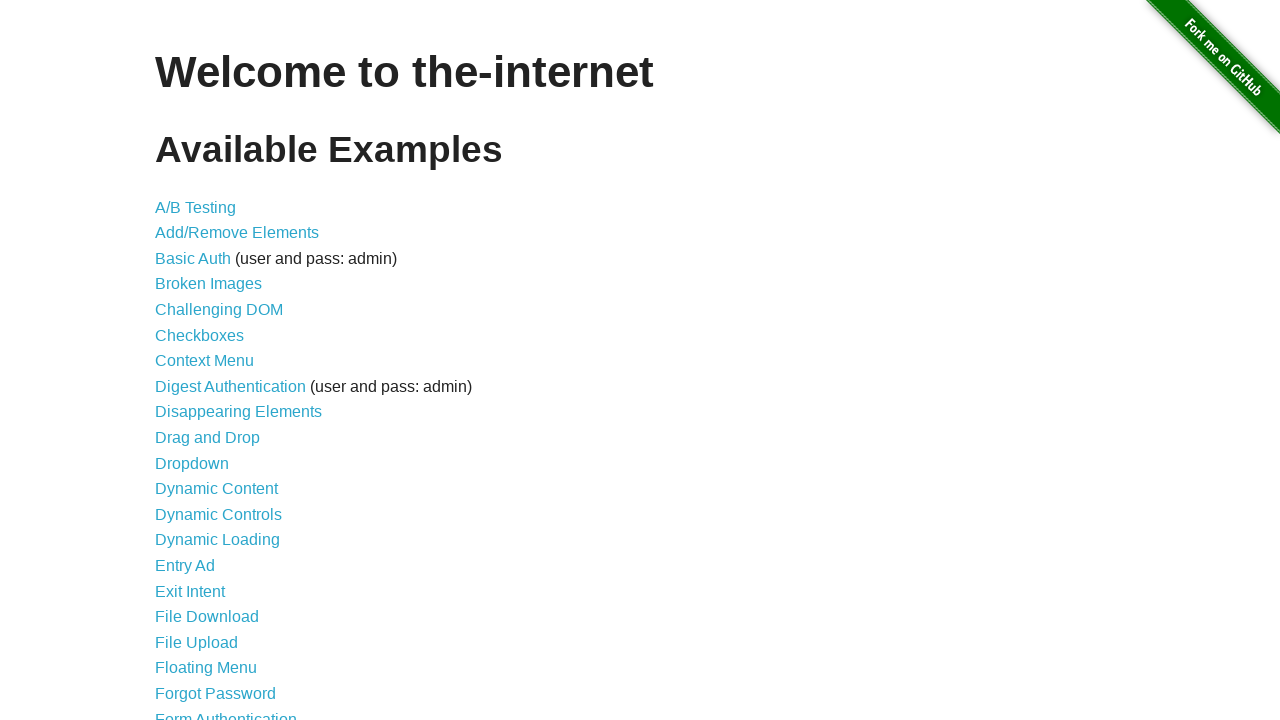

Clicked on Add/Remove Elements link at (237, 233) on a[href='/add_remove_elements/']
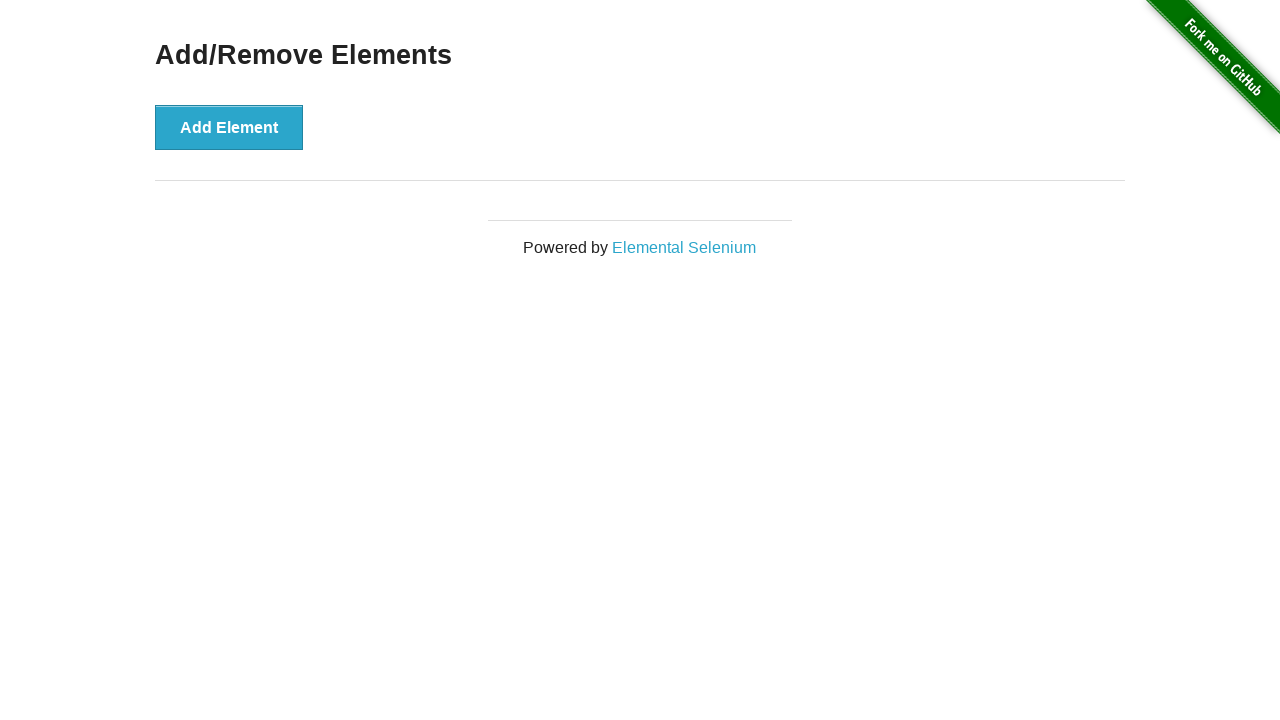

Add Element button is visible
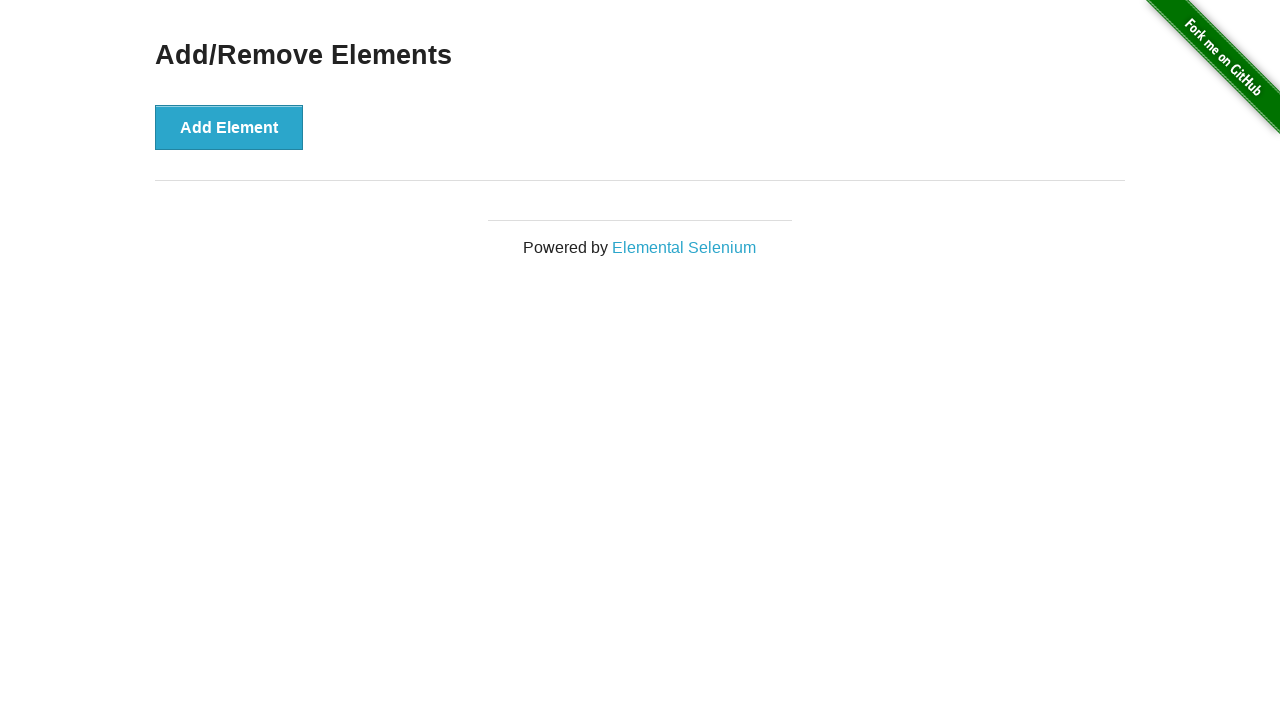

Clicked Add Element button (click 1 of 5) at (229, 127) on button:has-text('Add Element')
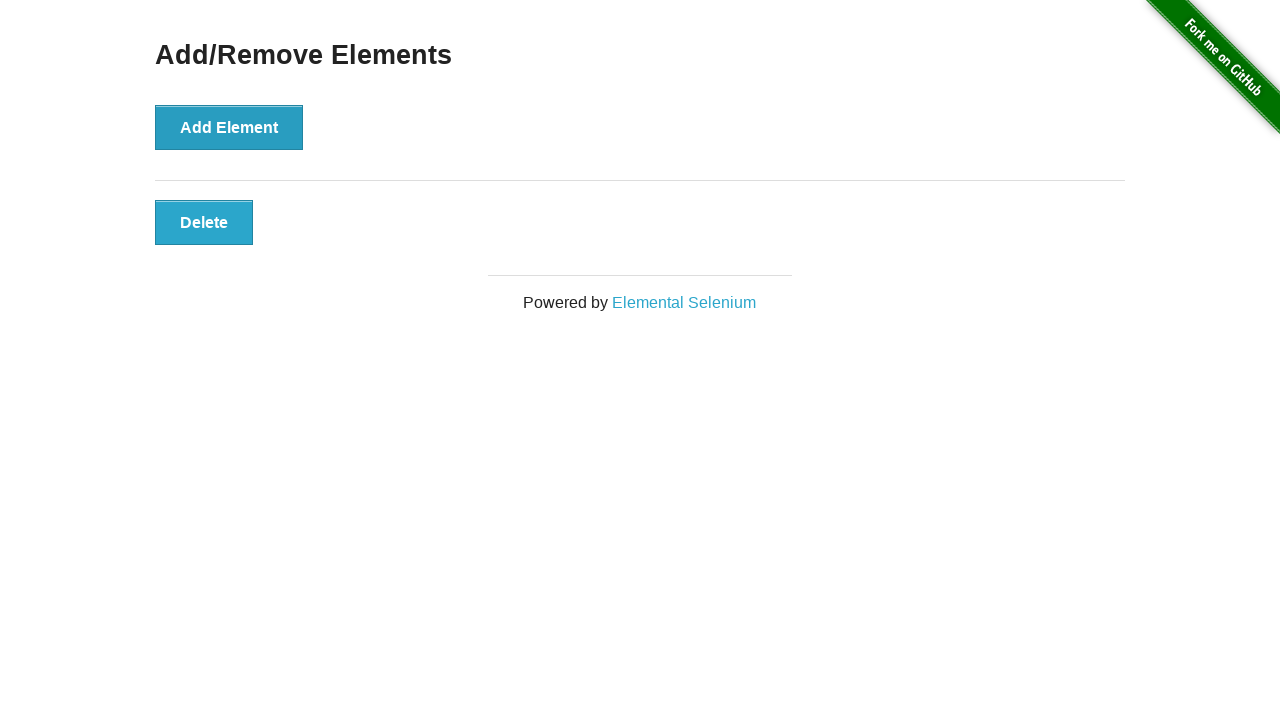

Clicked Add Element button (click 2 of 5) at (229, 127) on button:has-text('Add Element')
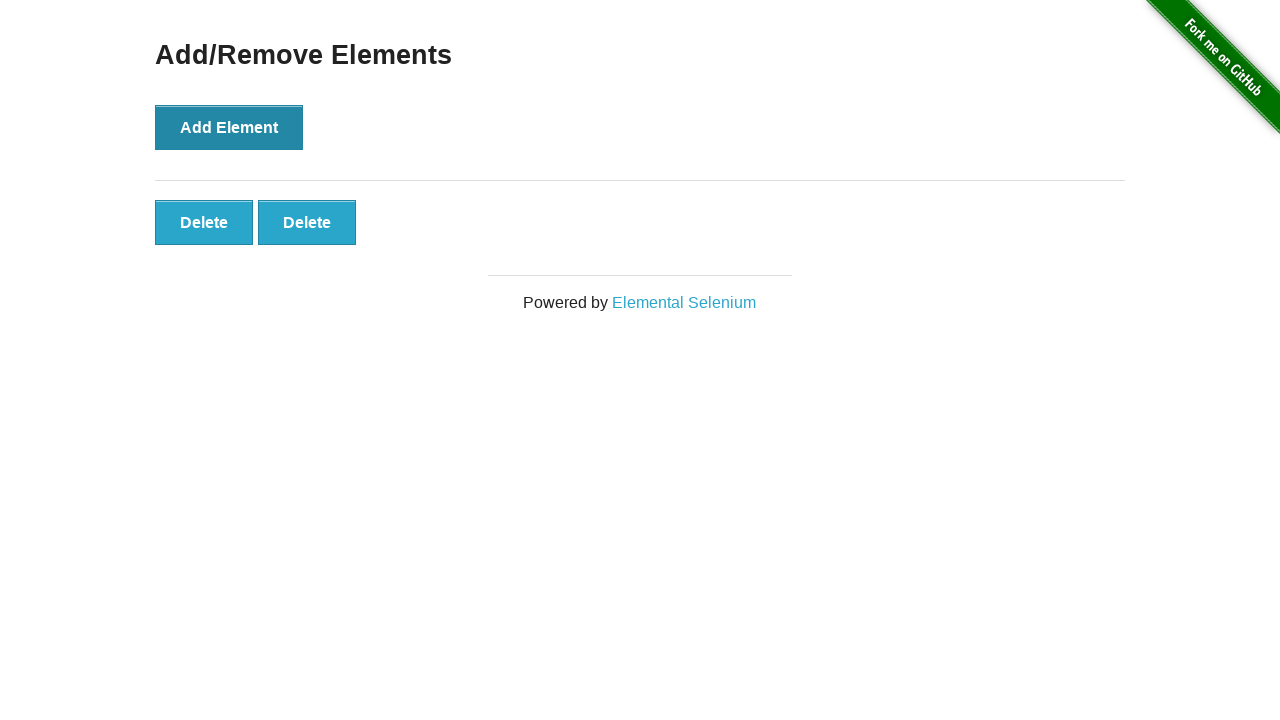

Clicked Add Element button (click 3 of 5) at (229, 127) on button:has-text('Add Element')
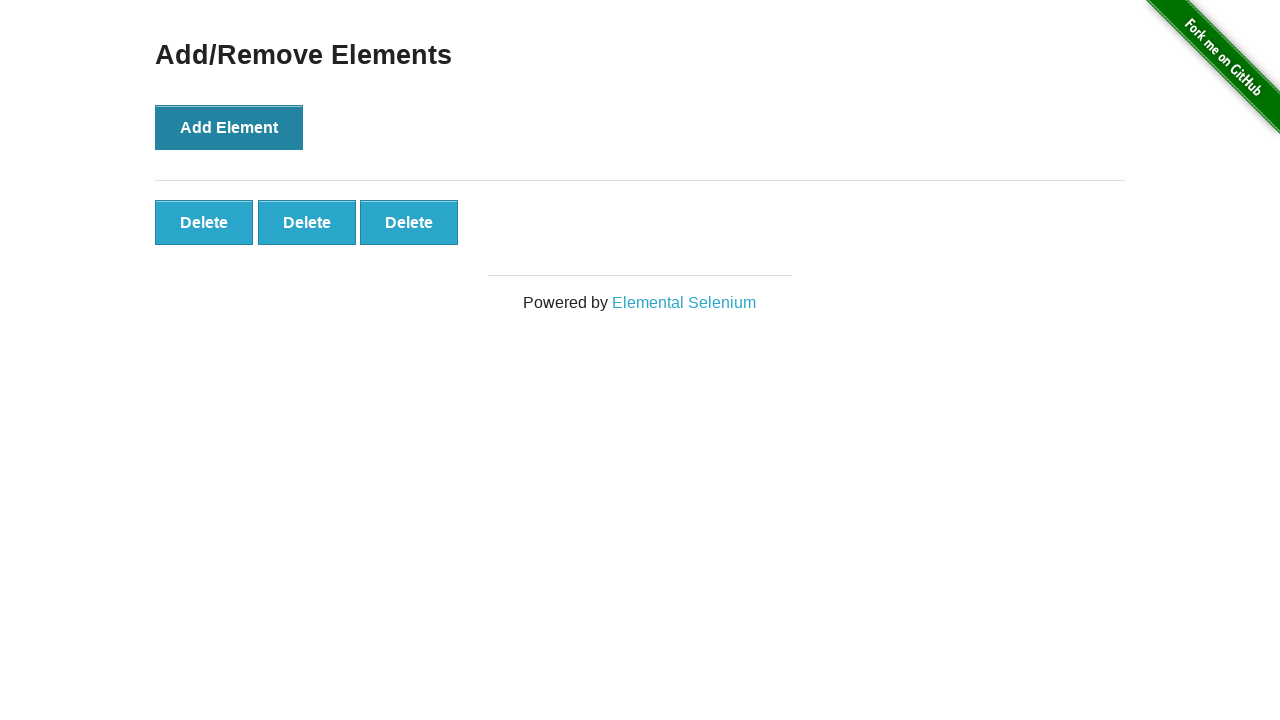

Clicked Add Element button (click 4 of 5) at (229, 127) on button:has-text('Add Element')
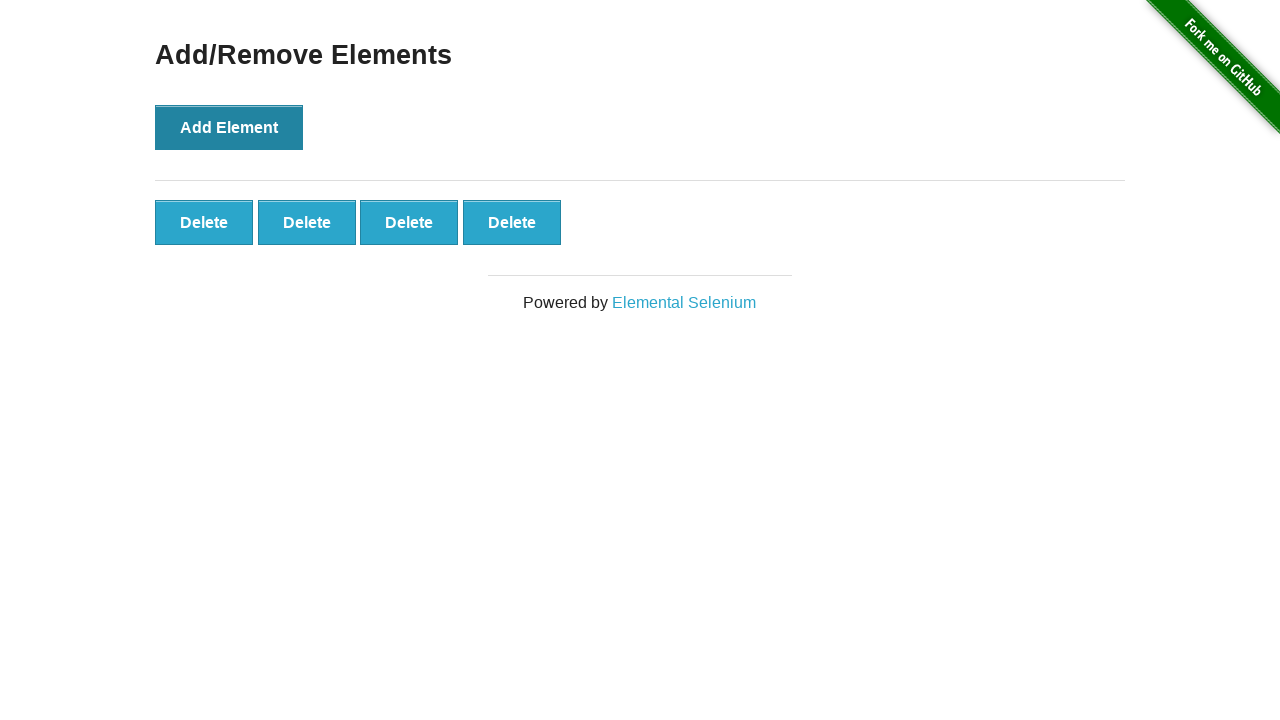

Clicked Add Element button (click 5 of 5) at (229, 127) on button:has-text('Add Element')
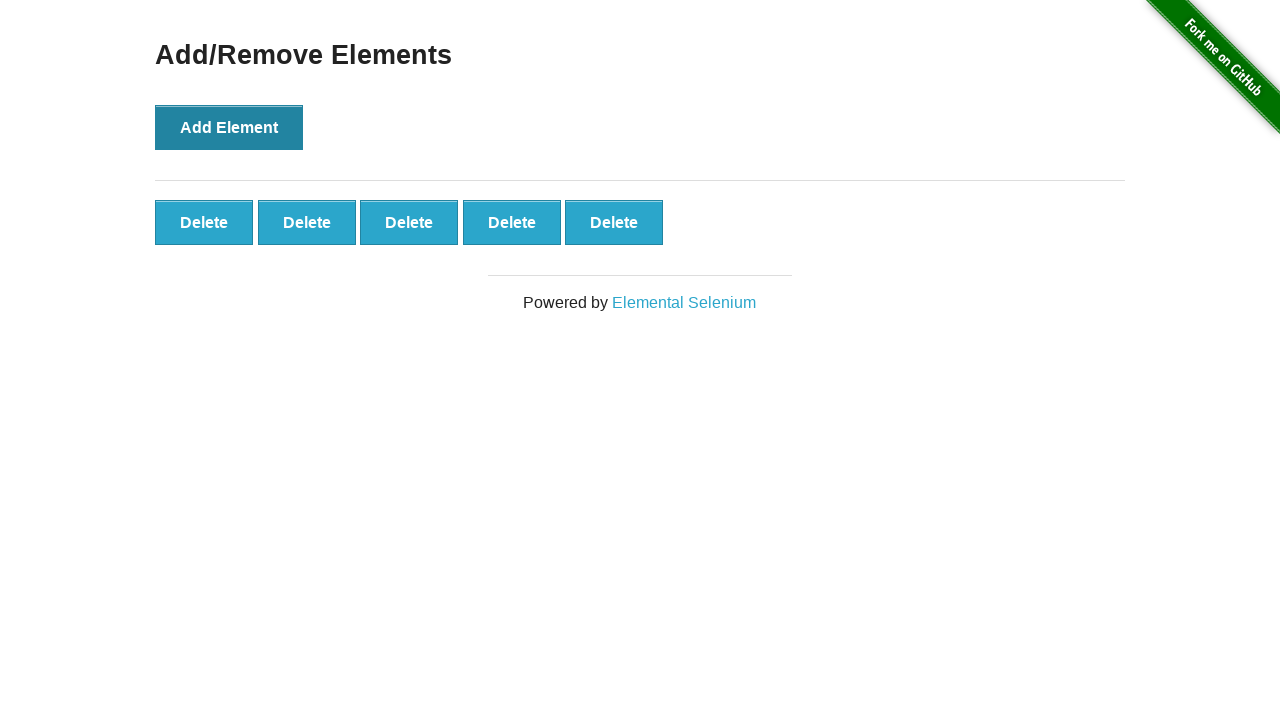

Delete buttons have appeared
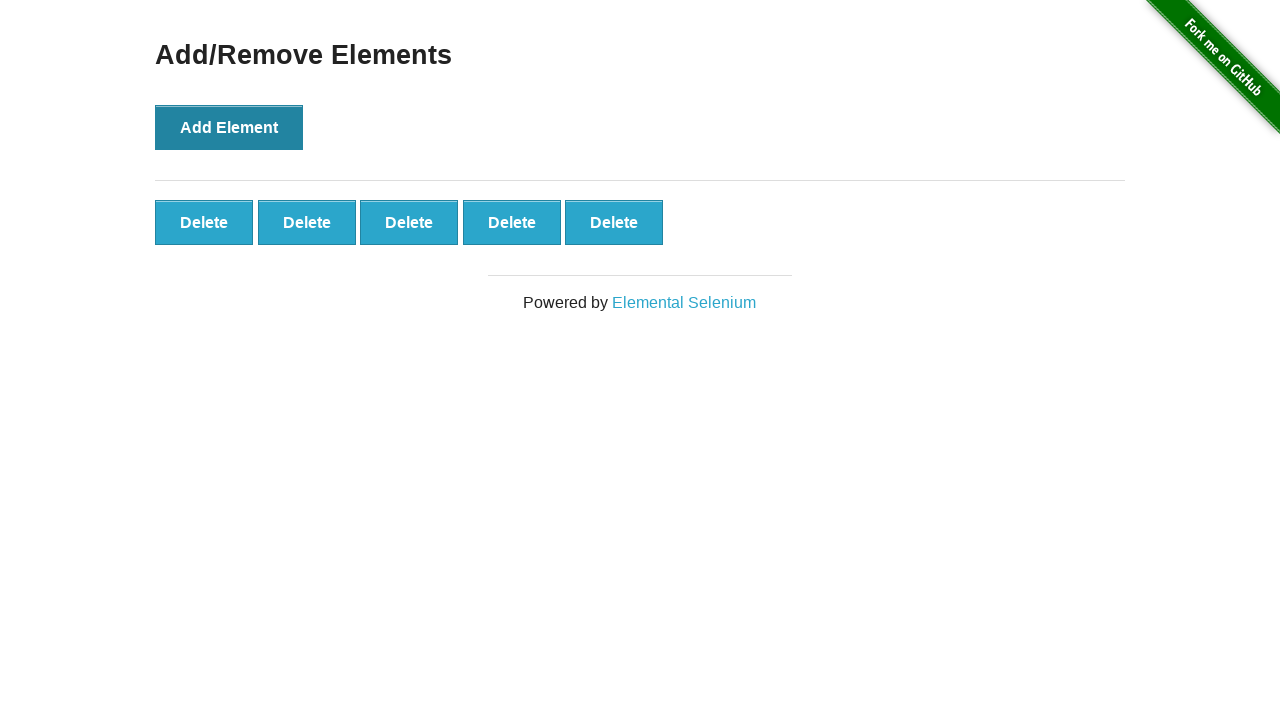

Retrieved all delete buttons (found 5)
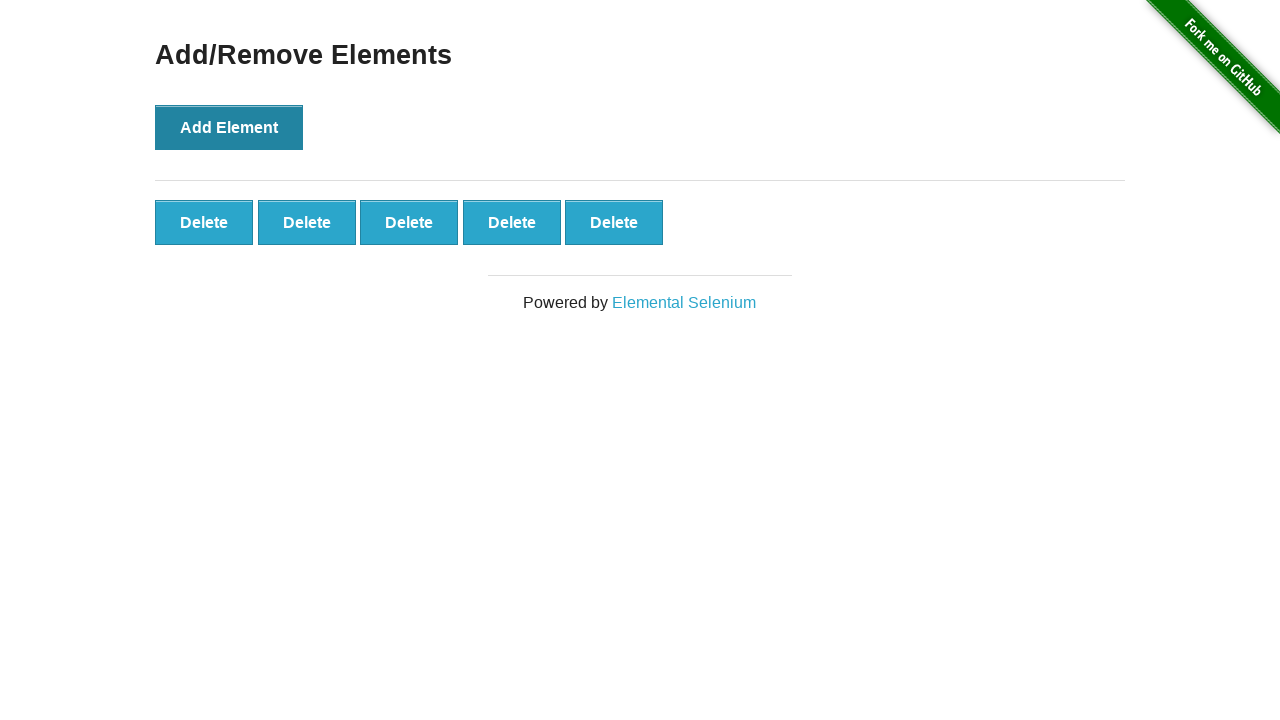

Verified that 5 delete buttons were created as expected
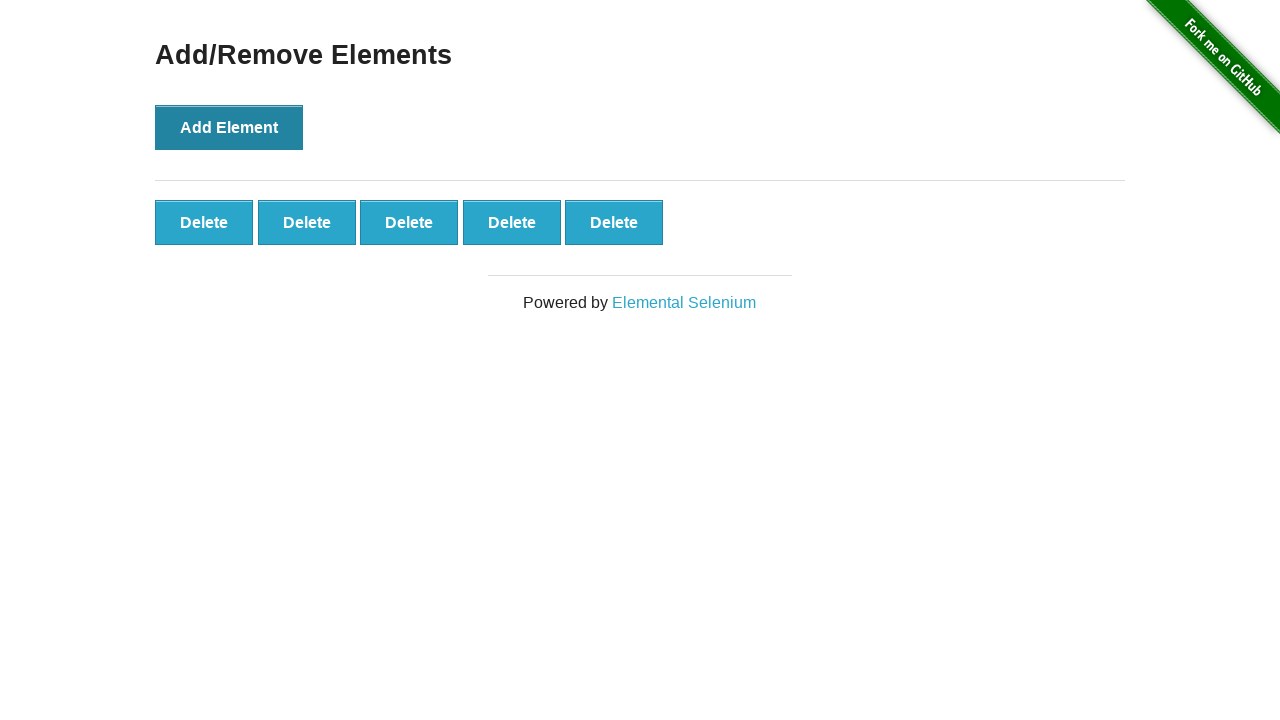

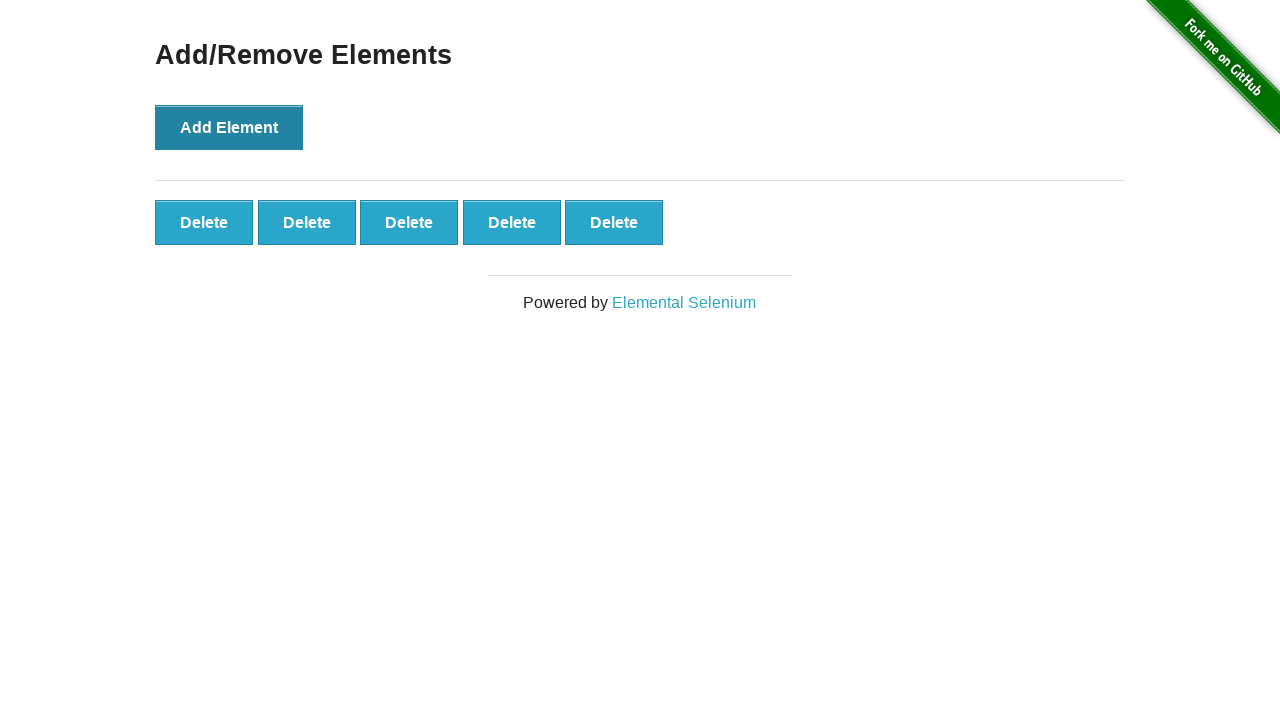